Tests drag and drop functionality by moving an element to a trash area within an iframe

Starting URL: https://code.makery.ch/library/dart-drag-and-drop/

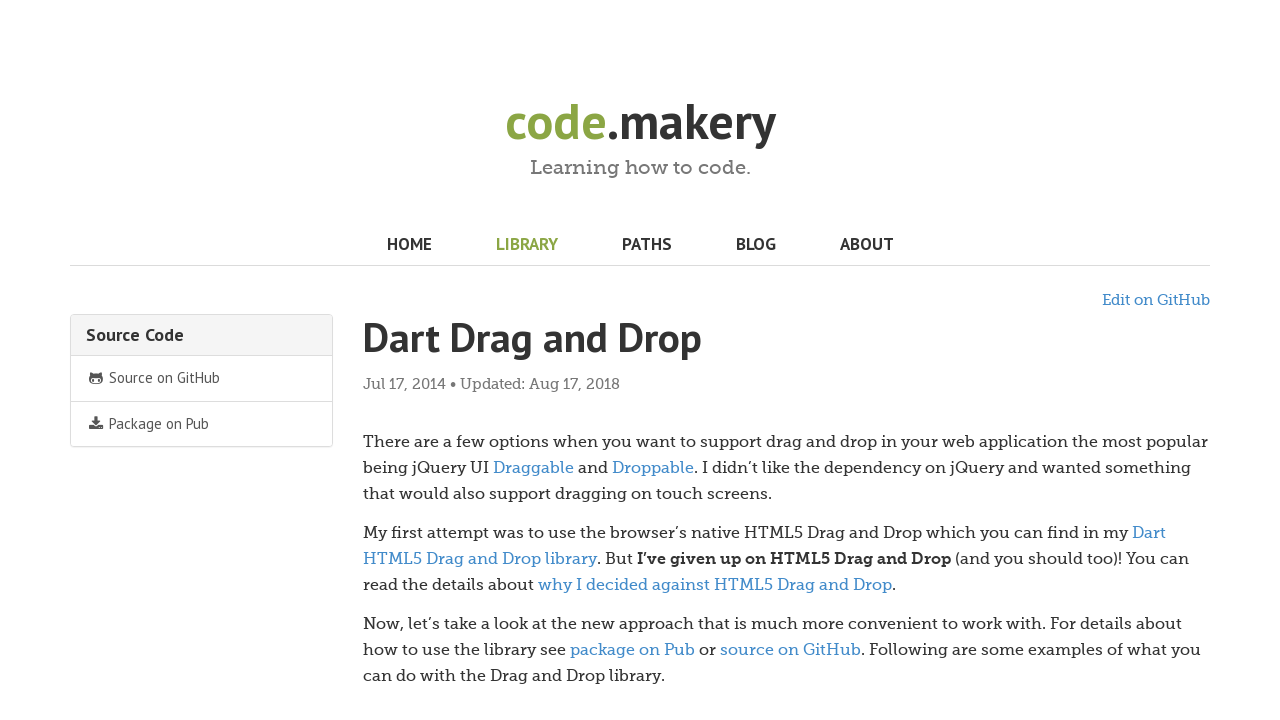

Located the iframe containing the drag and drop demo
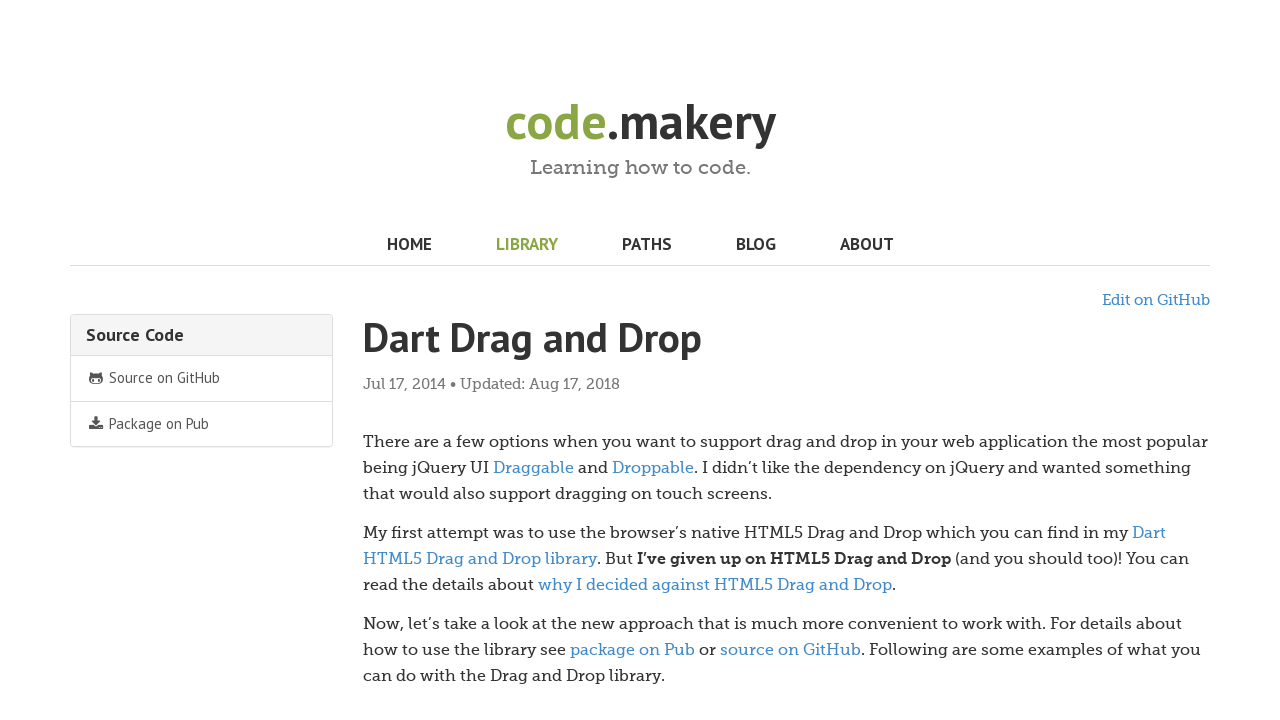

Located the source element (third document) to drag
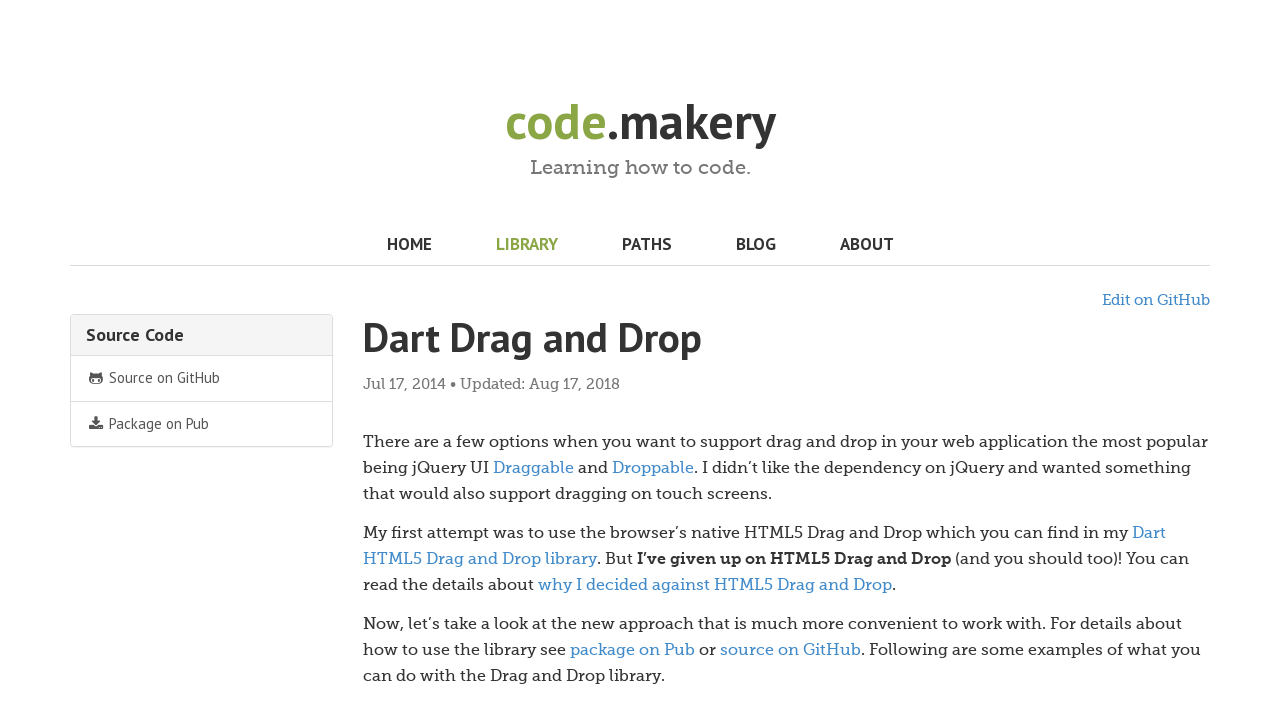

Located the trash drop target area
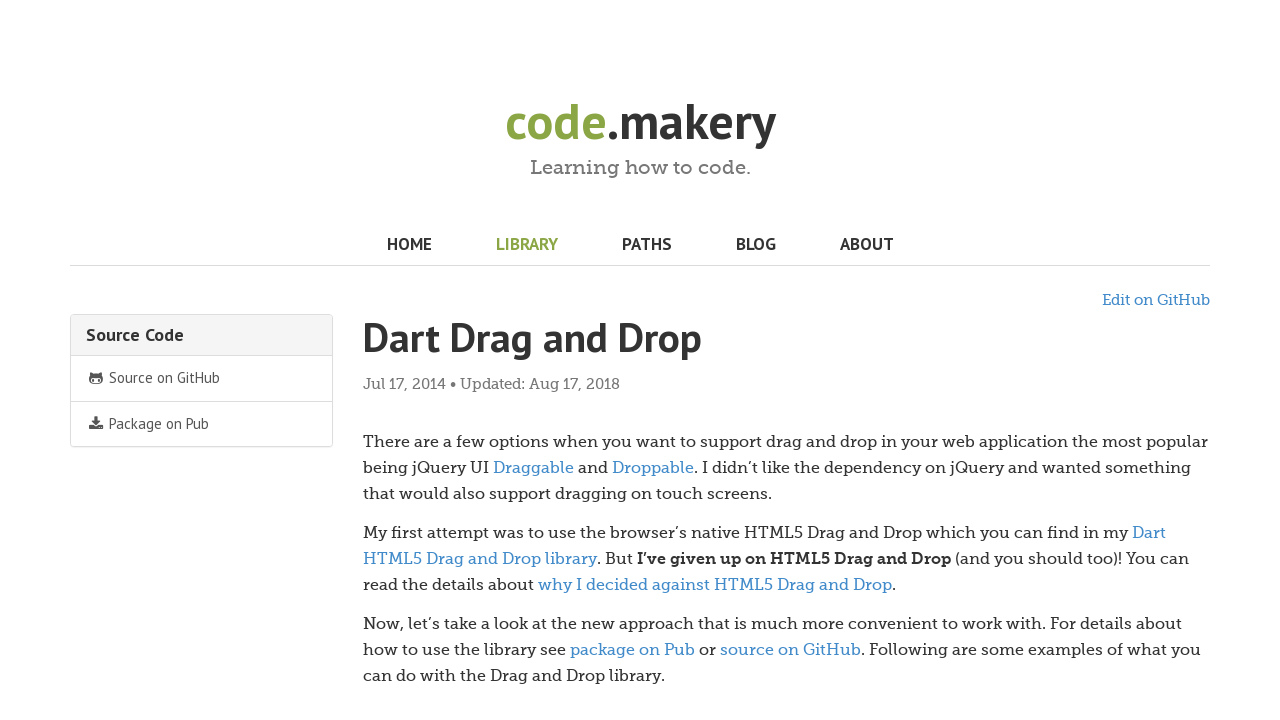

Dragged the third document to the trash area at (814, 454)
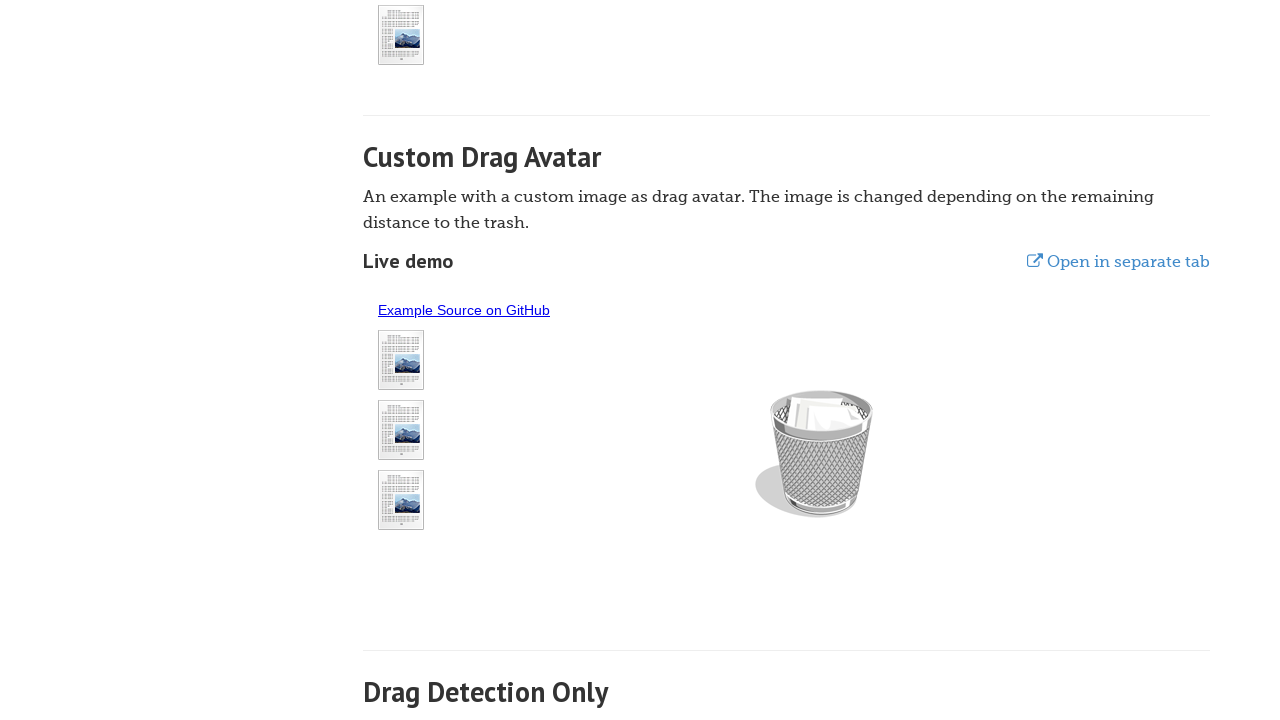

Counted remaining document elements to verify drag and drop completed
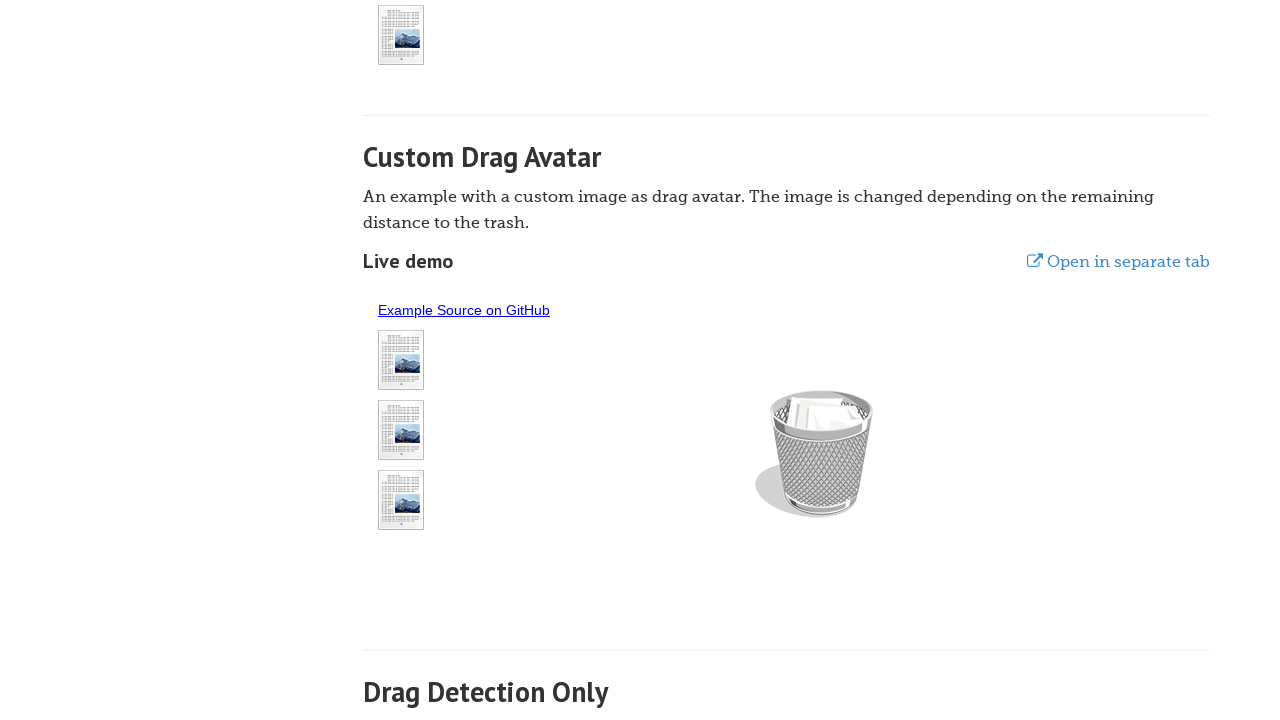

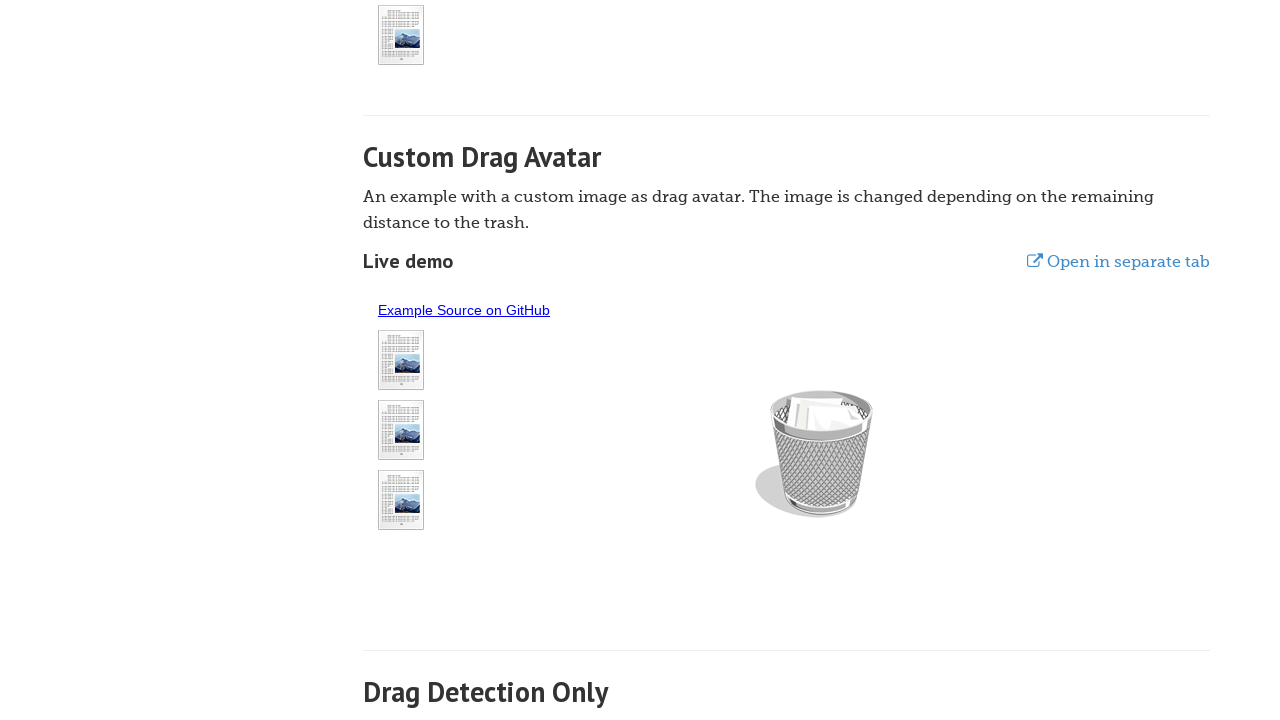